Tests a form submission by extracting an attribute value, calculating a result, filling the answer field, selecting checkboxes and radio buttons, and submitting the form

Starting URL: http://suninjuly.github.io/get_attribute.html

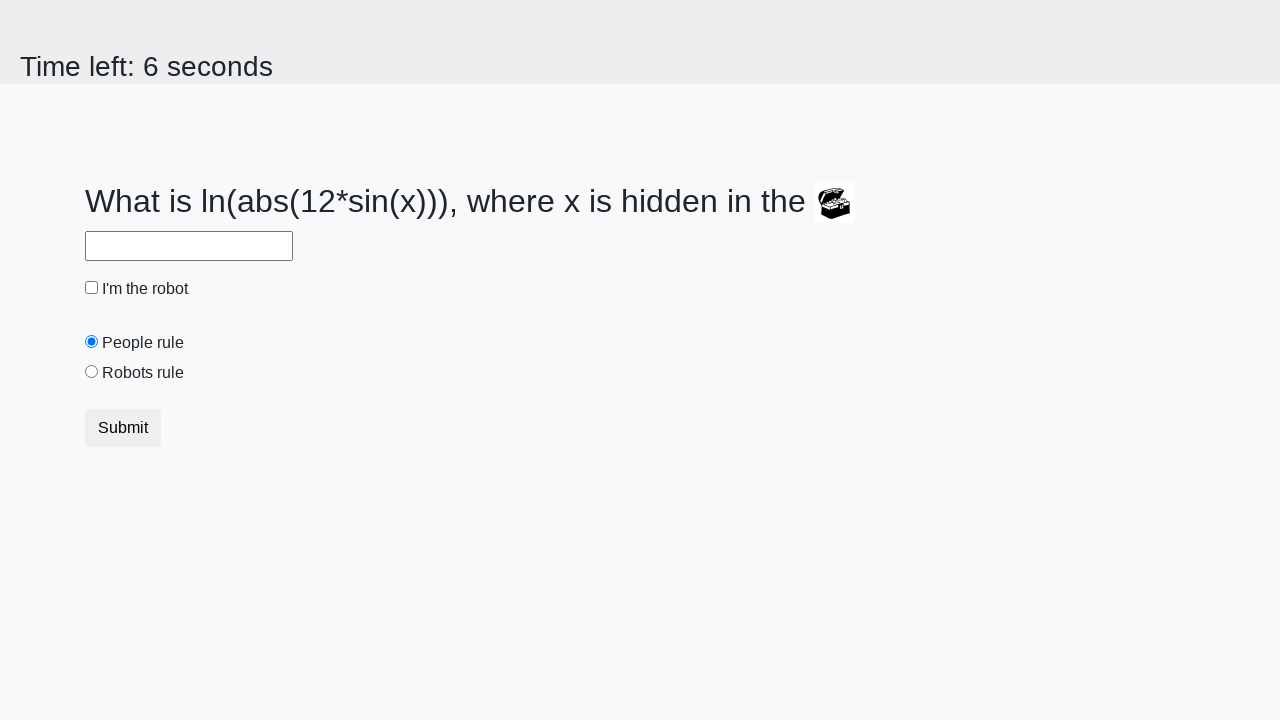

Located treasure element
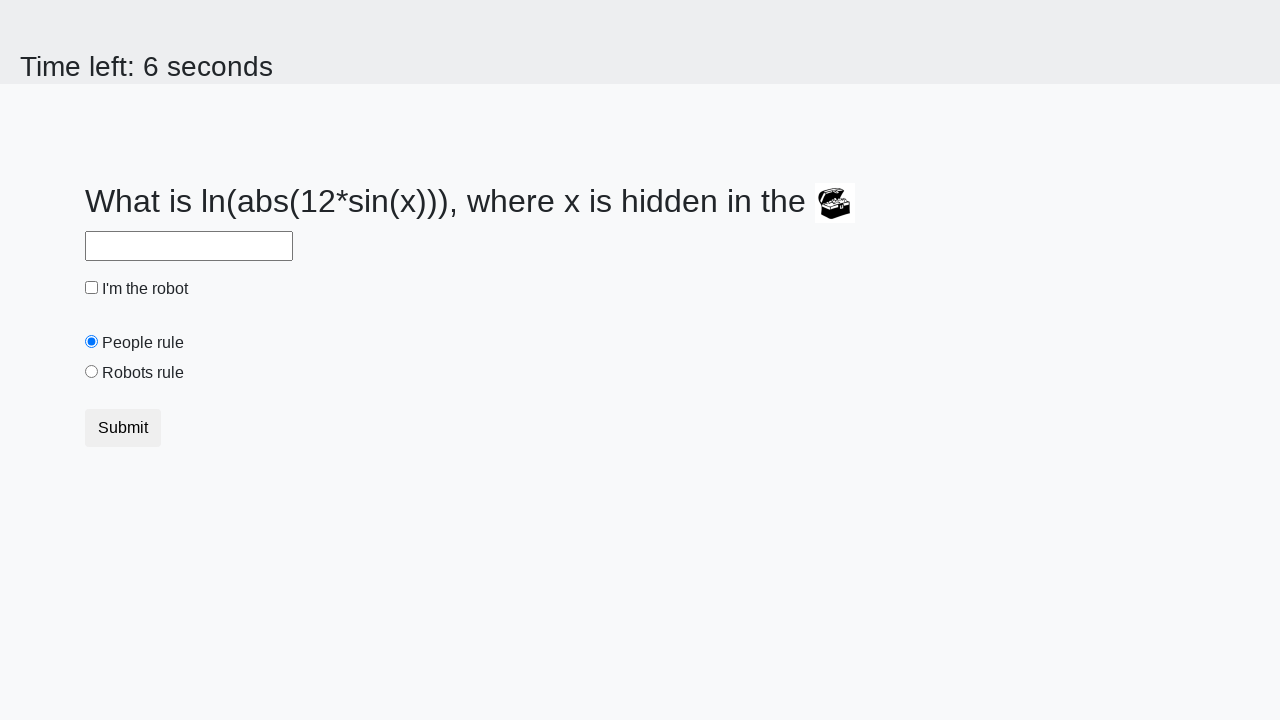

Extracted valuex attribute from treasure element: 891
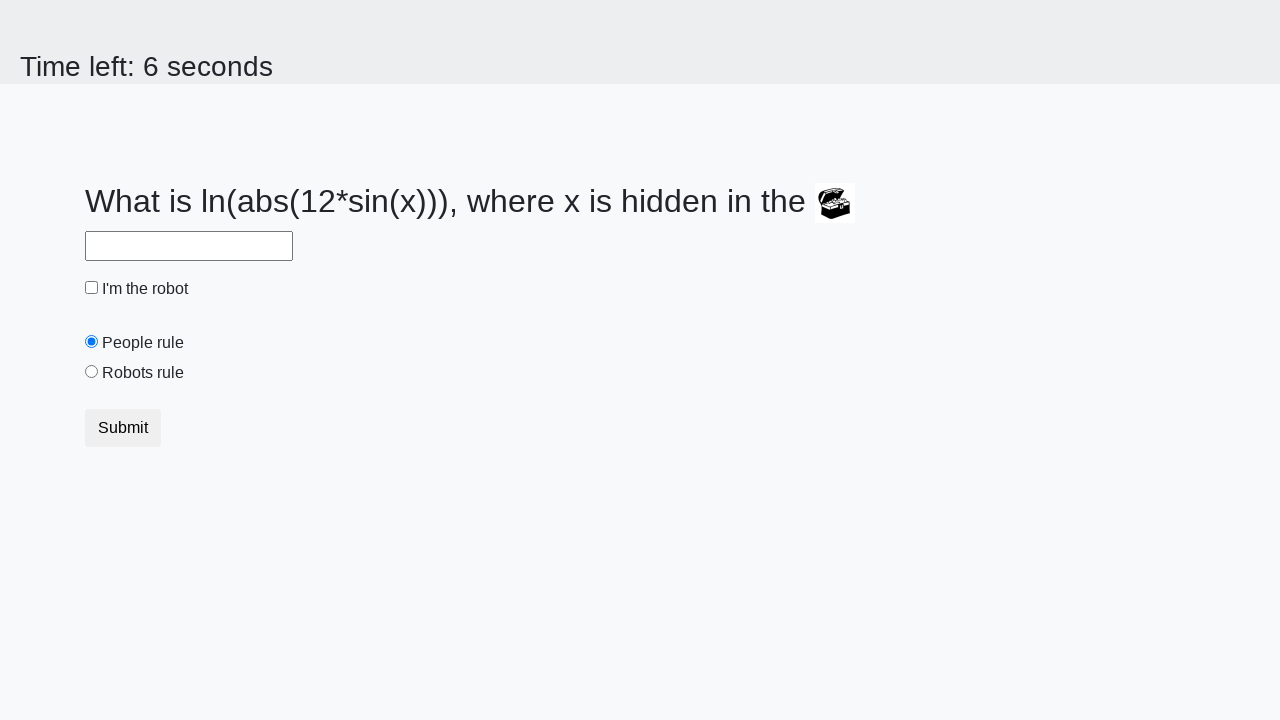

Calculated result value: 2.419226409721564
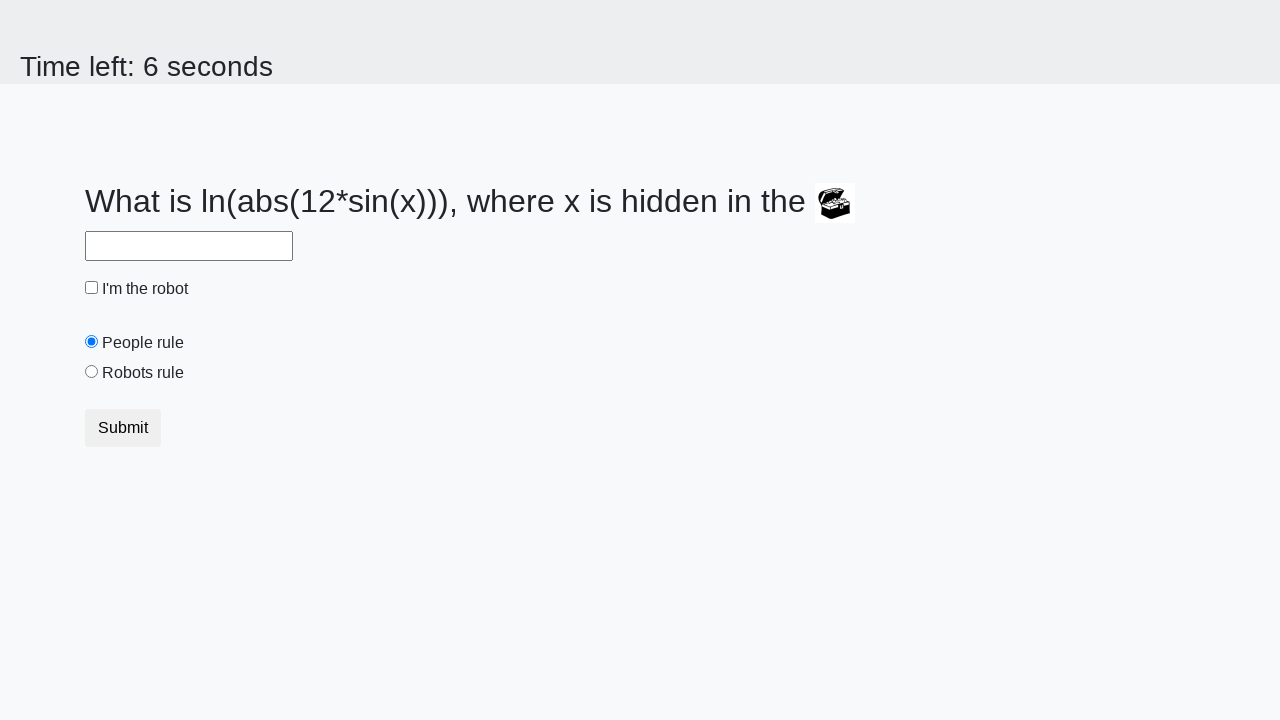

Filled answer field with calculated value: 2.419226409721564 on #answer
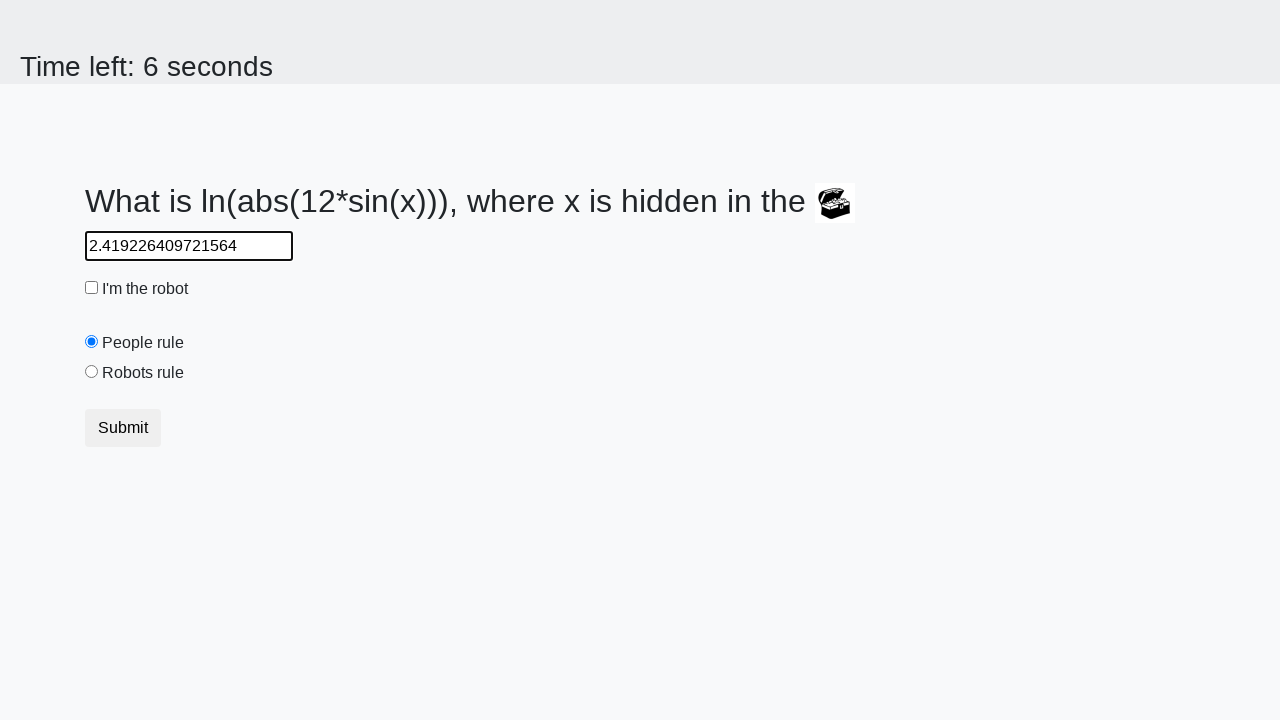

Clicked robot checkbox at (92, 288) on #robotCheckbox
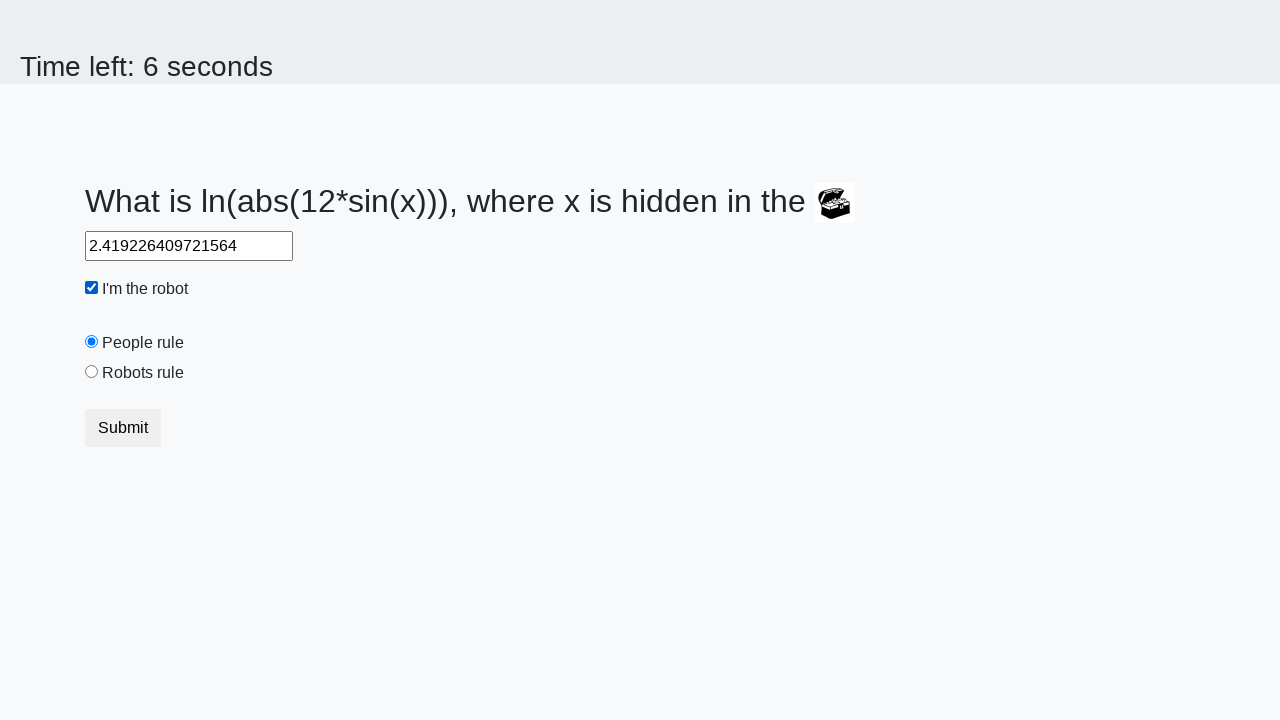

Selected 'robots rule' radio button at (92, 372) on #robotsRule
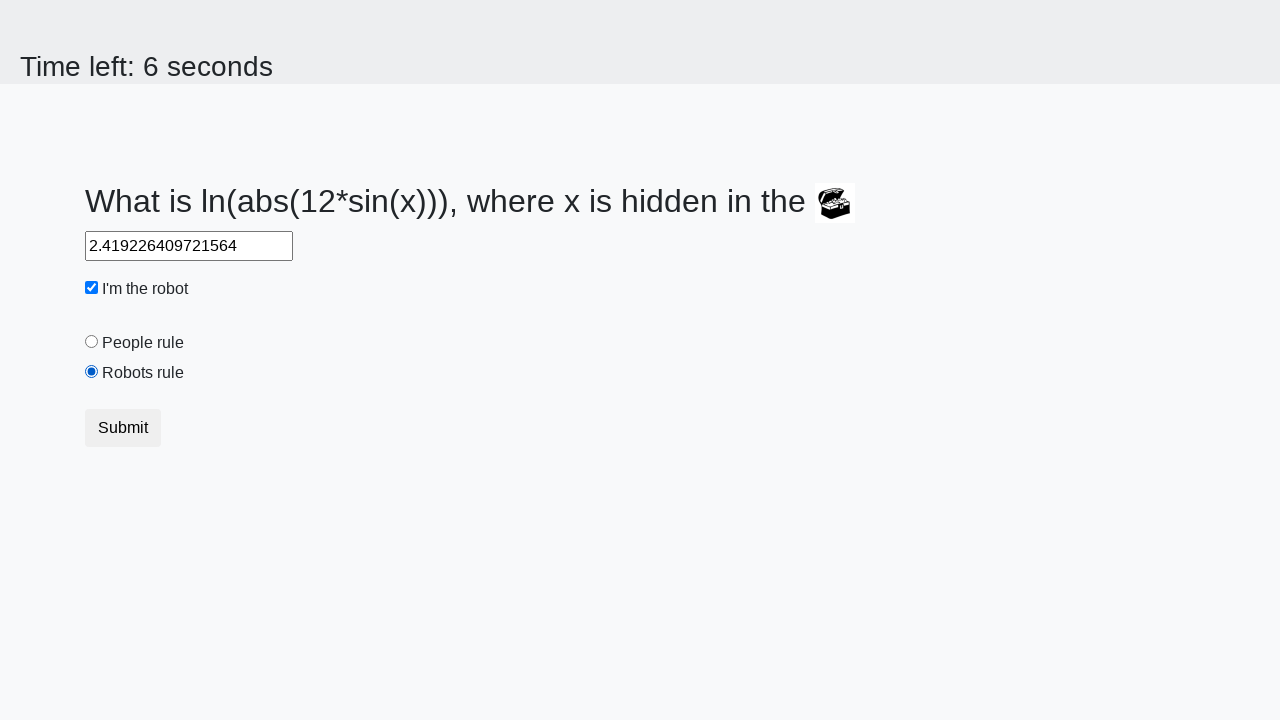

Clicked submit button to submit form at (123, 428) on .btn
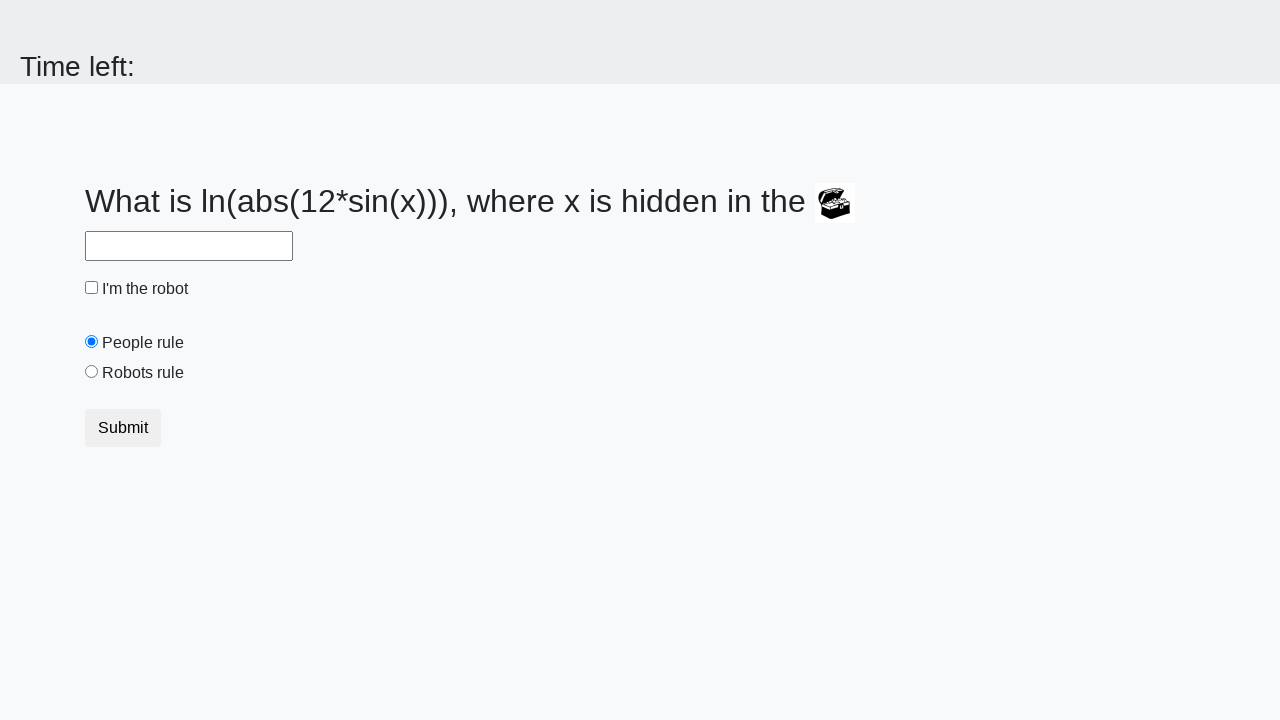

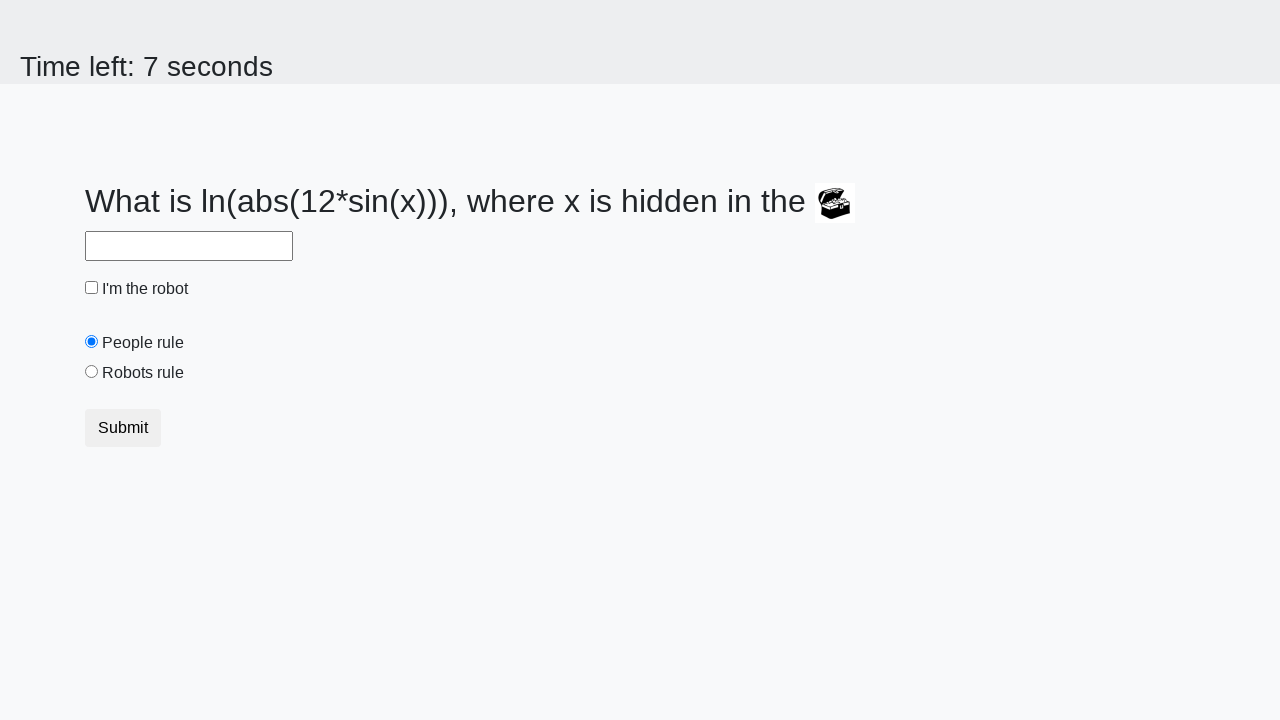